Tests a math challenge form by reading a value from the page, calculating the result using a mathematical formula (log of absolute value of 12*sin(x)), filling in the answer, checking a checkbox, selecting a radio button, and submitting the form.

Starting URL: http://suninjuly.github.io/math.html

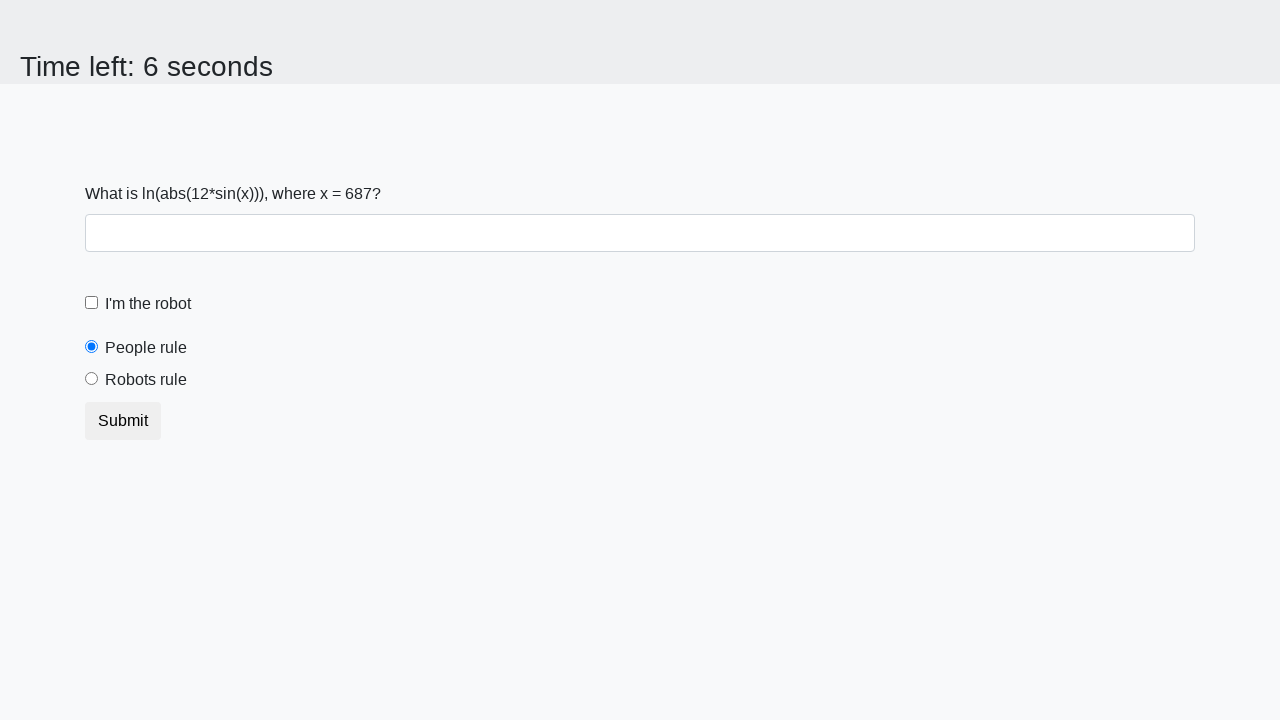

Located and read the x value from the page
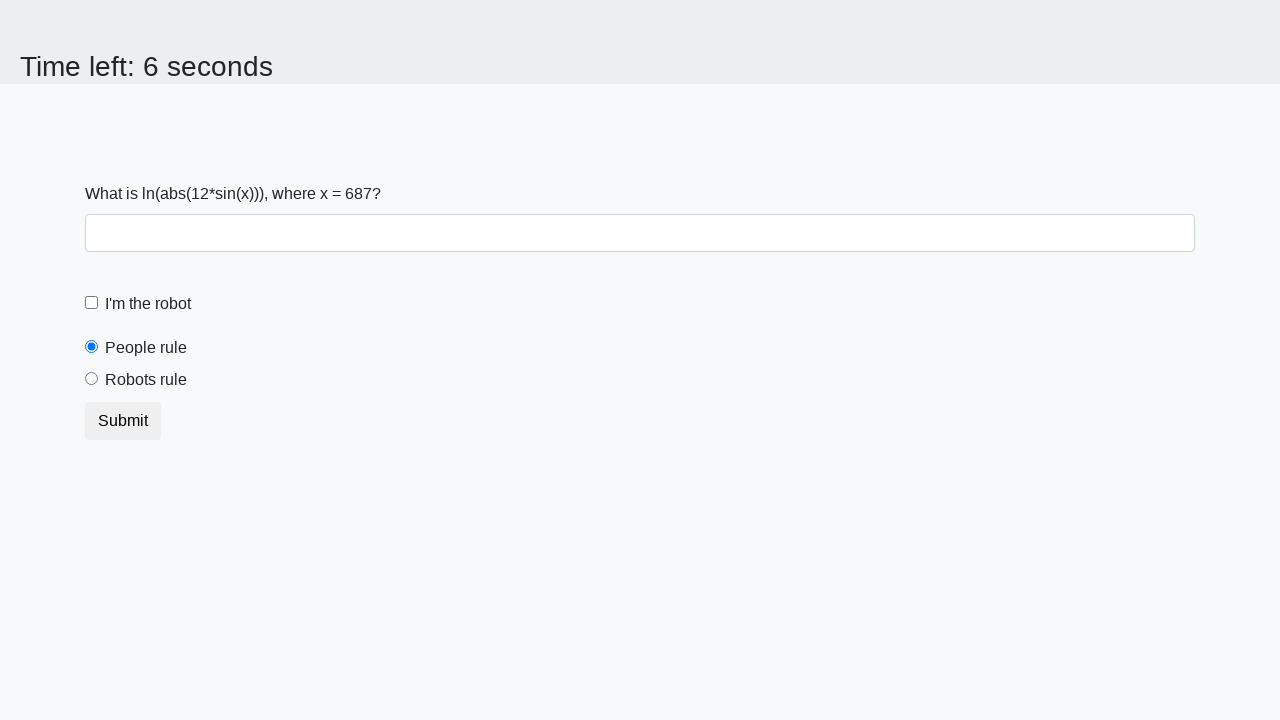

Calculated answer using formula log(abs(12*sin(687))) = 2.3178932574520554
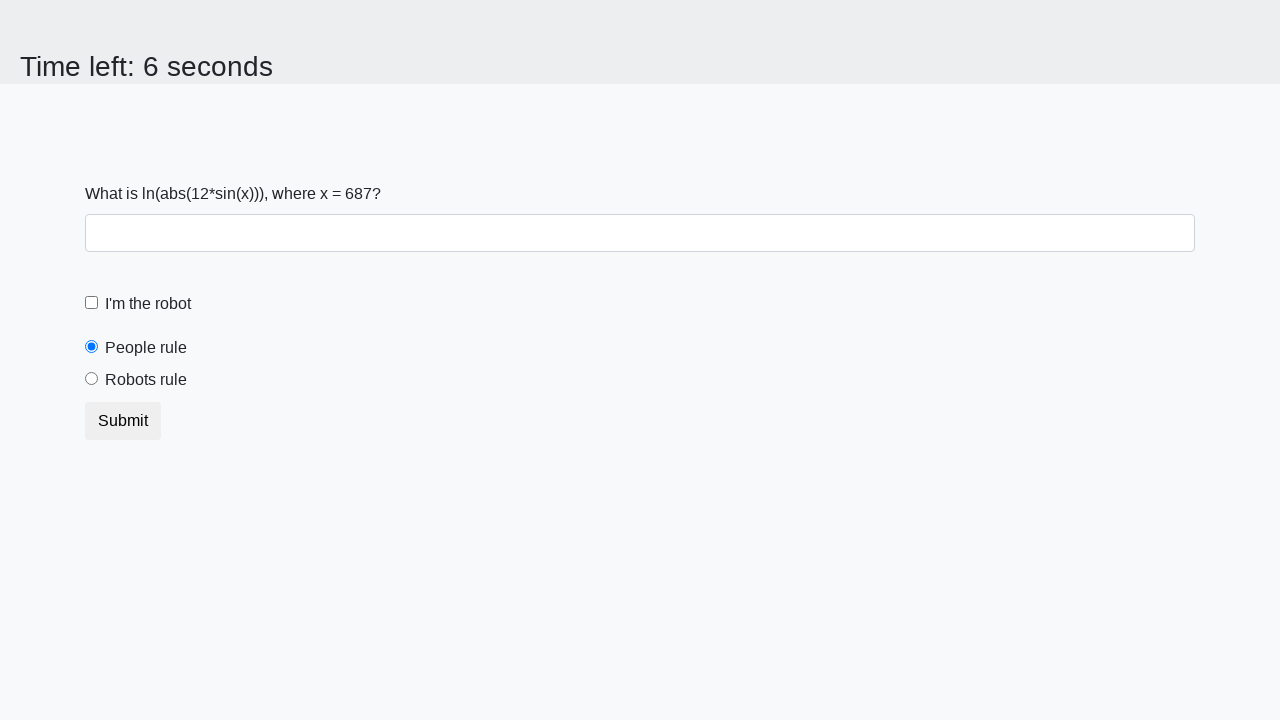

Filled answer field with calculated value: 2.3178932574520554 on #answer
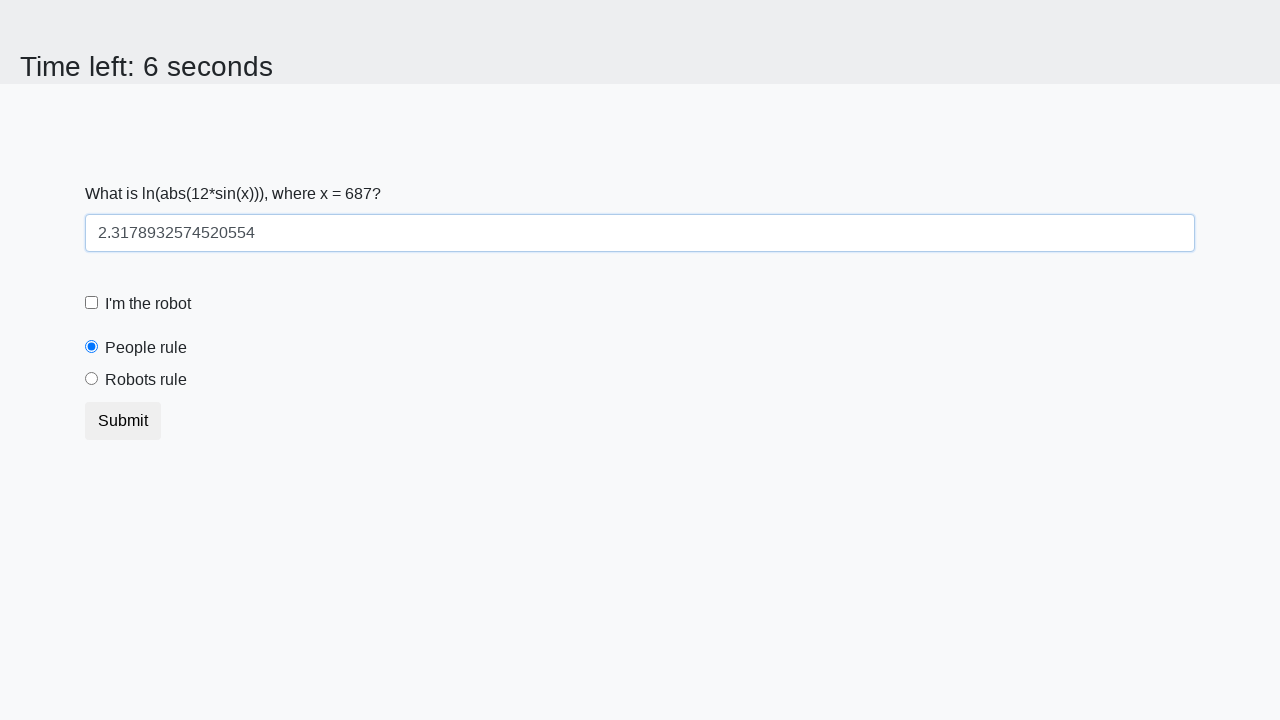

Checked the robot checkbox at (92, 303) on #robotCheckbox
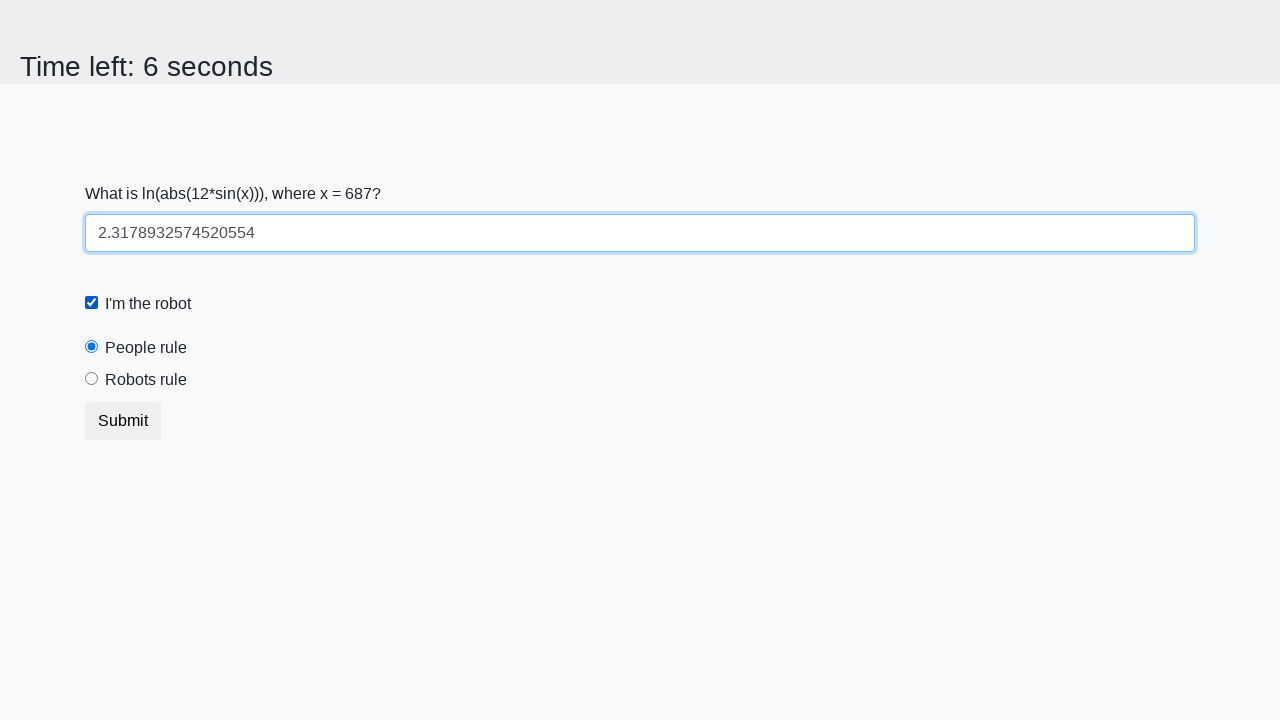

Selected the 'robots rule' radio button at (92, 379) on #robotsRule
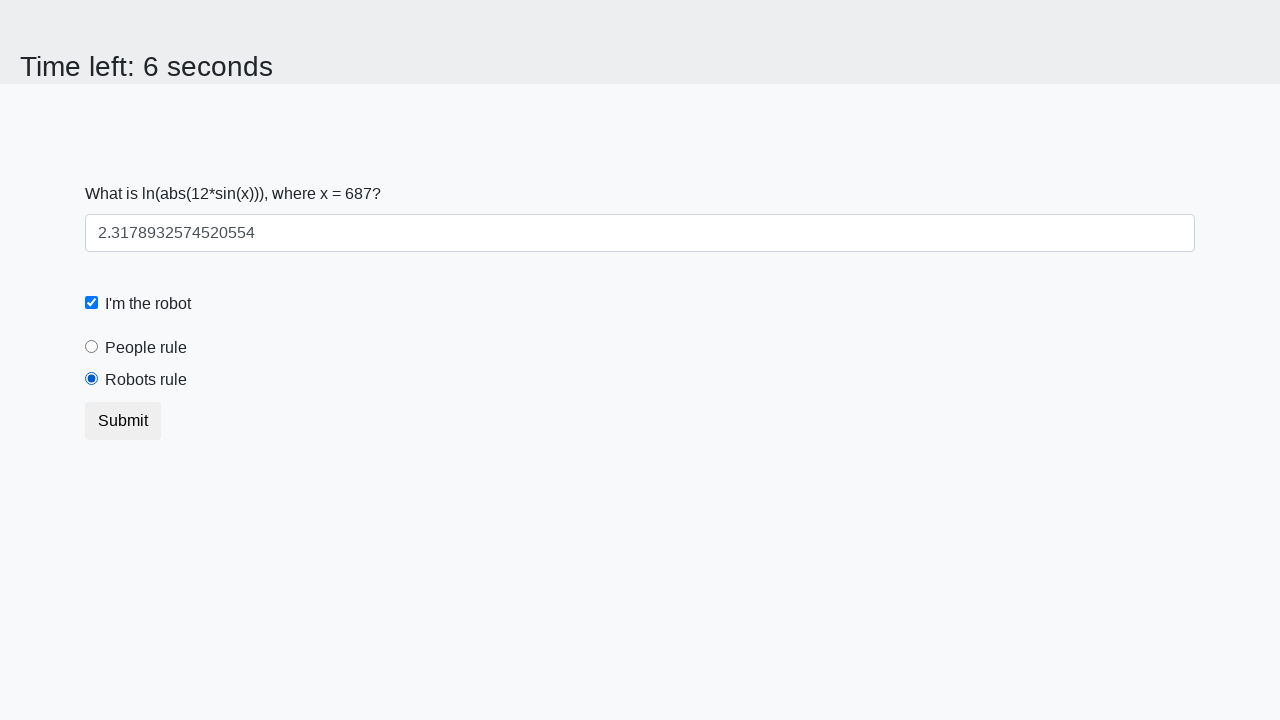

Clicked the submit button to complete the form at (123, 421) on .btn-default
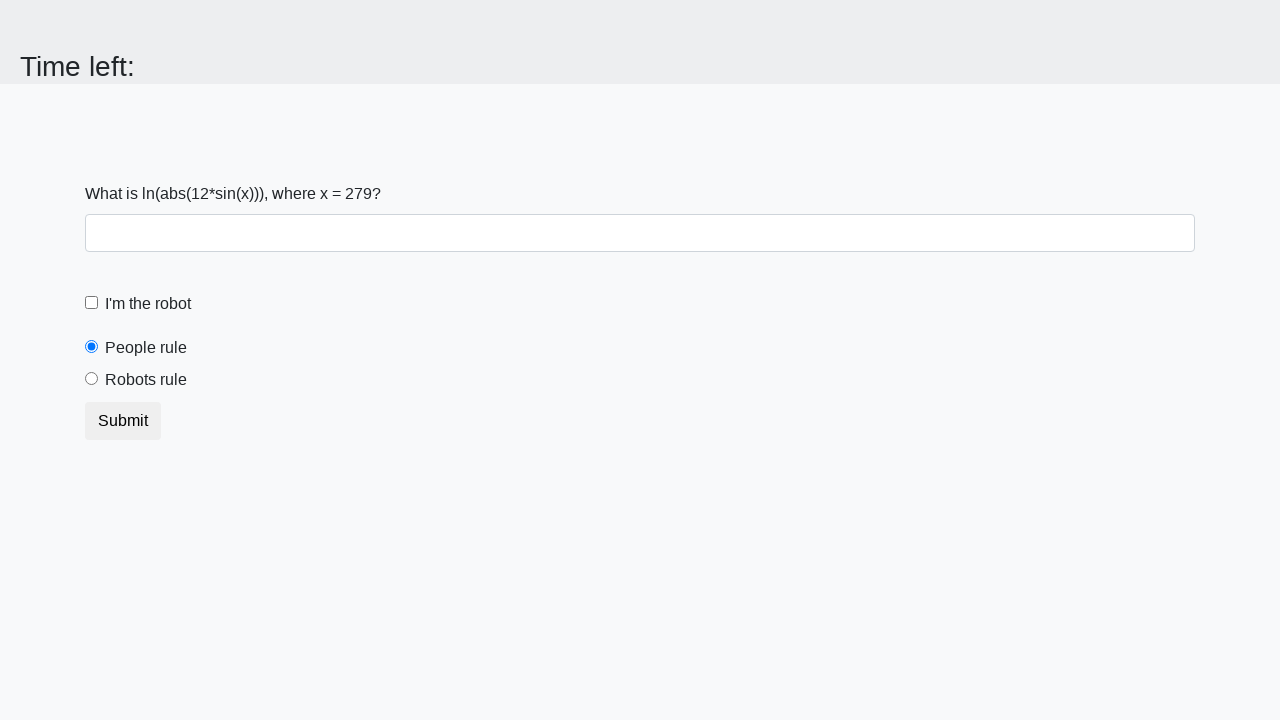

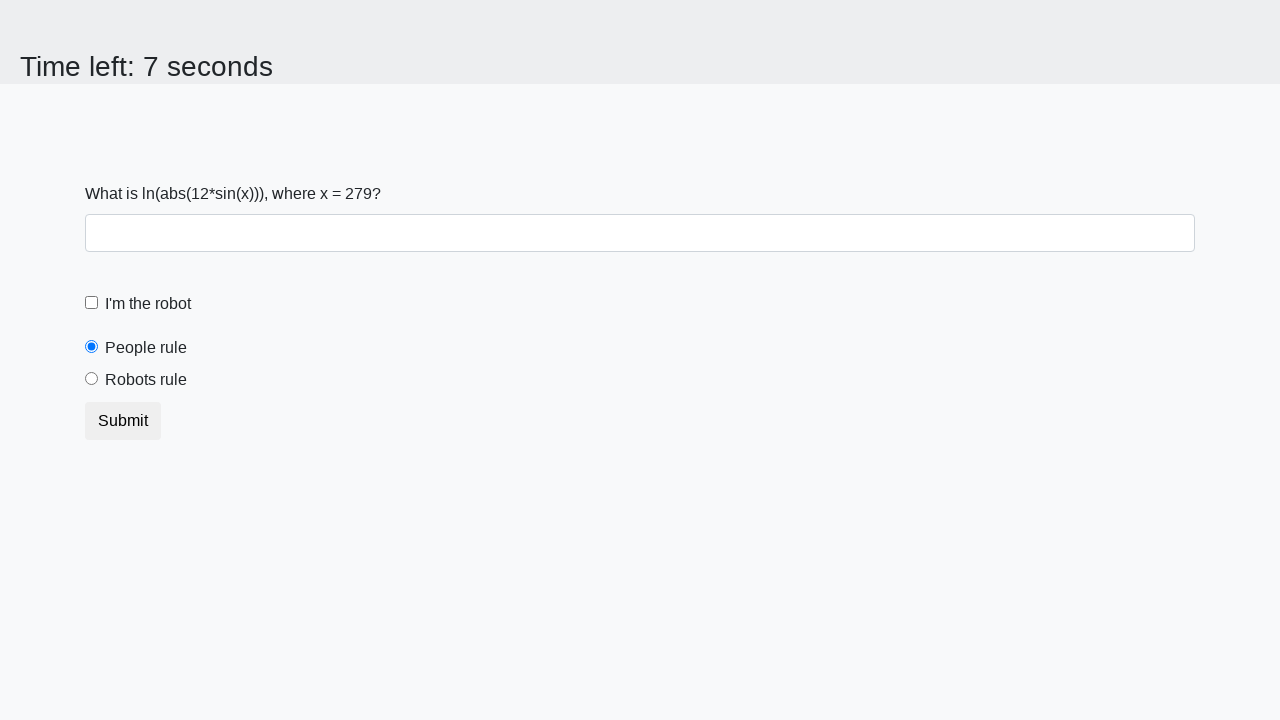